Navigates to the ToTheNew company website and clicks on the Contact Us button/link in the header.

Starting URL: https://www.tothenew.com/

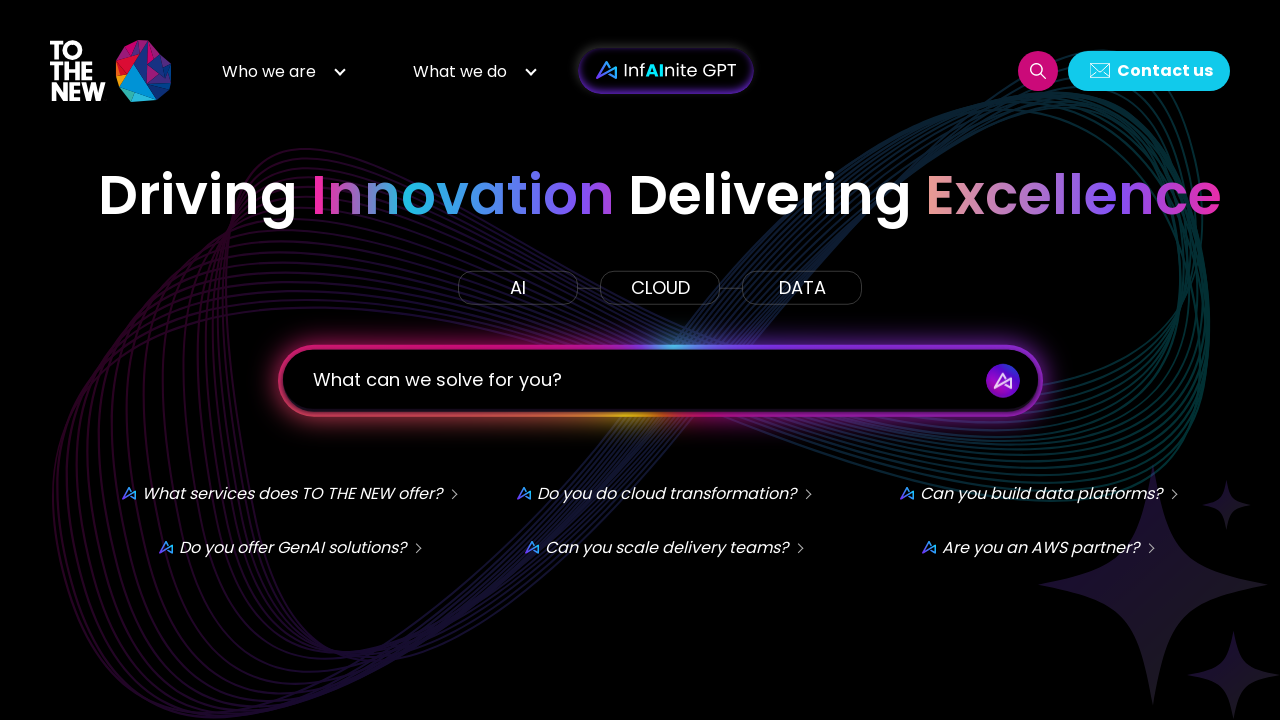

Navigated to ToTheNew company website
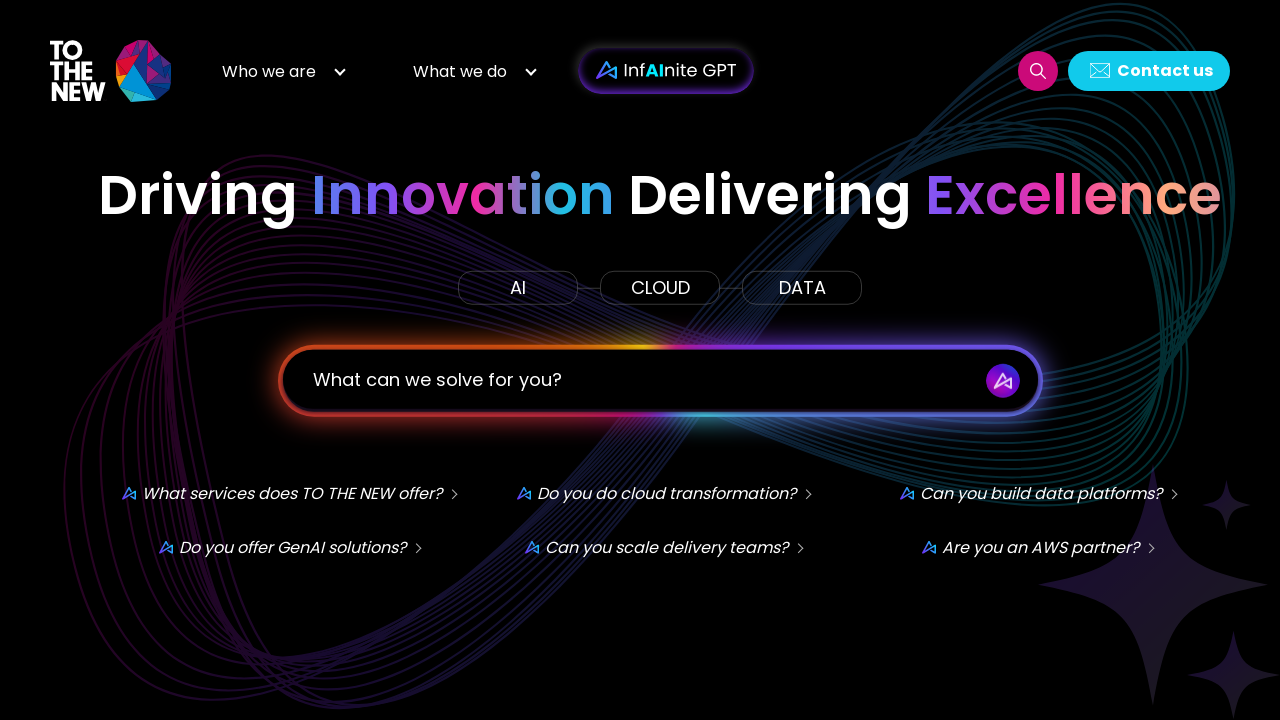

Clicked on Contact Us button in header at (1149, 70) on #h-contact-us
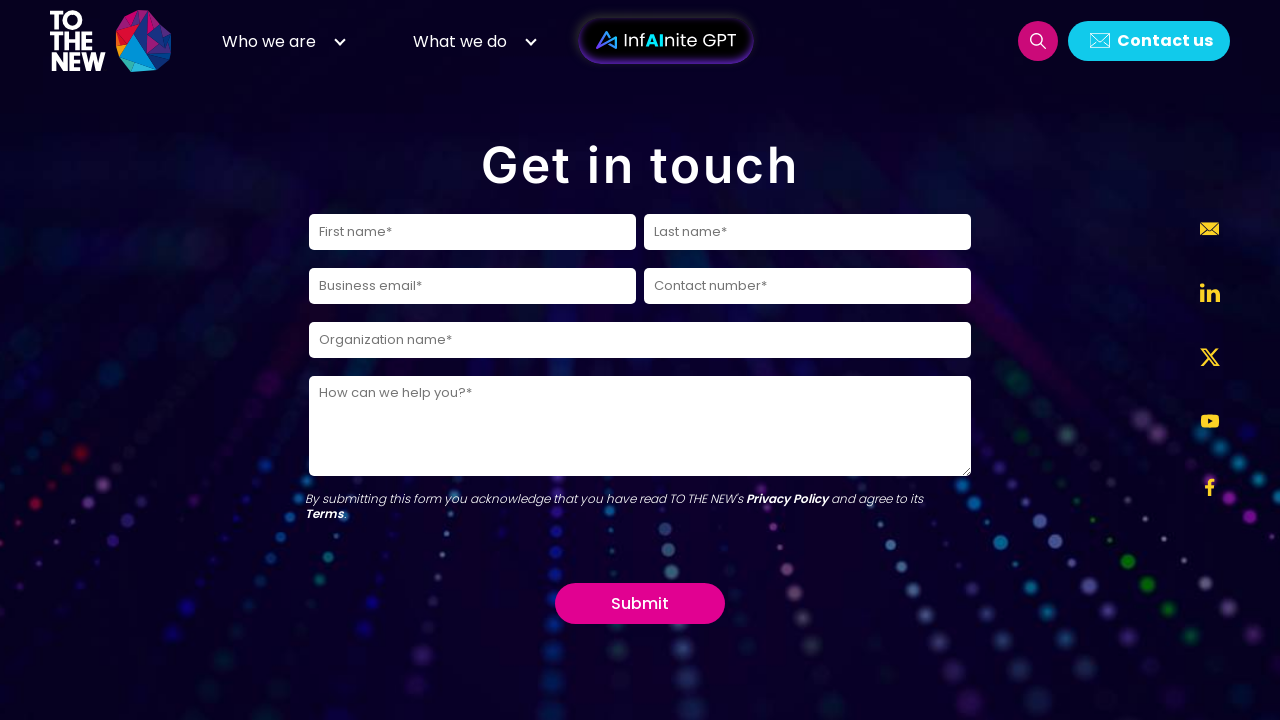

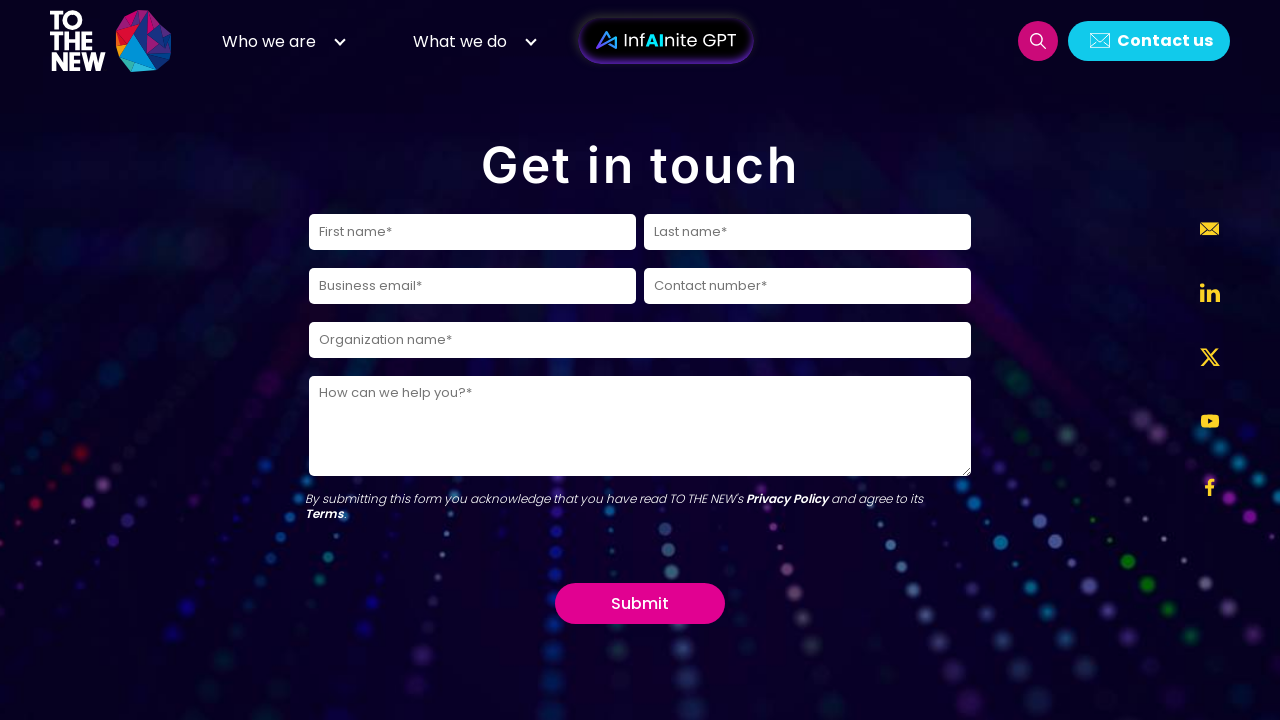